Tests that the contact form handles special characters (including XSS attempts) in input fields.

Starting URL: https://parabank.parasoft.com/parabank/contact.htm

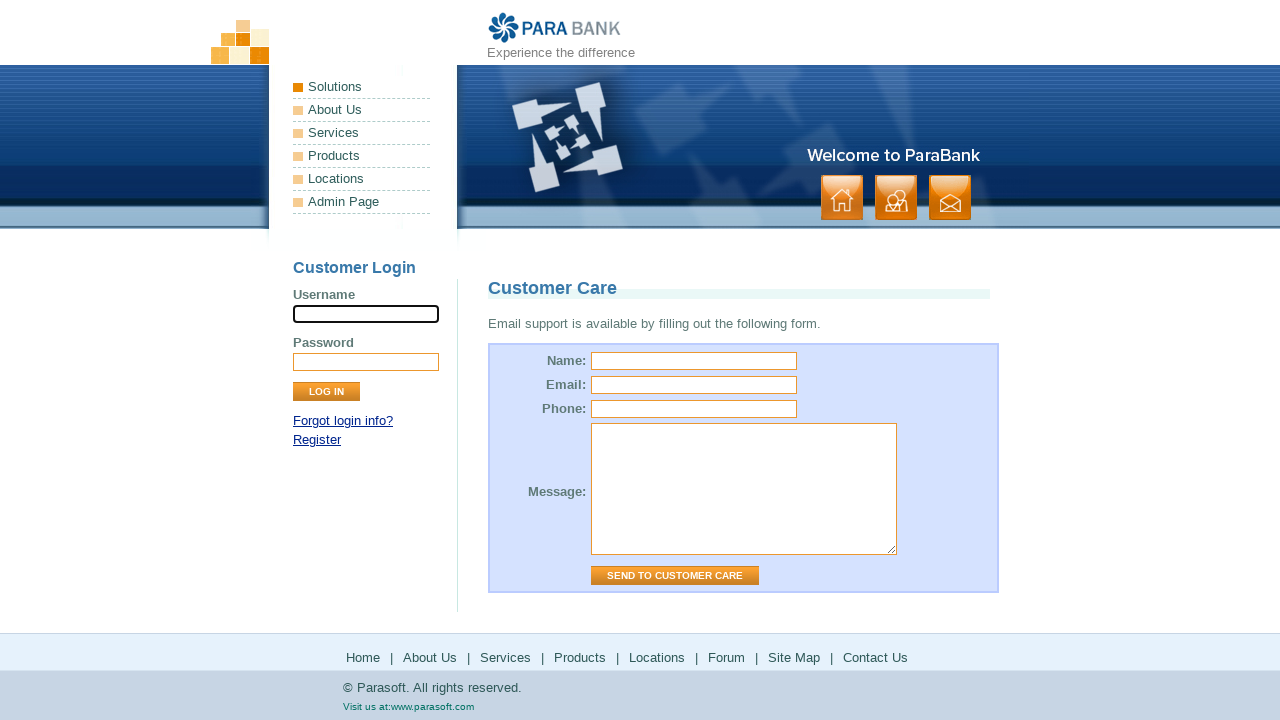

Filled name field with special characters including XSS attempt script on input[name="name"]
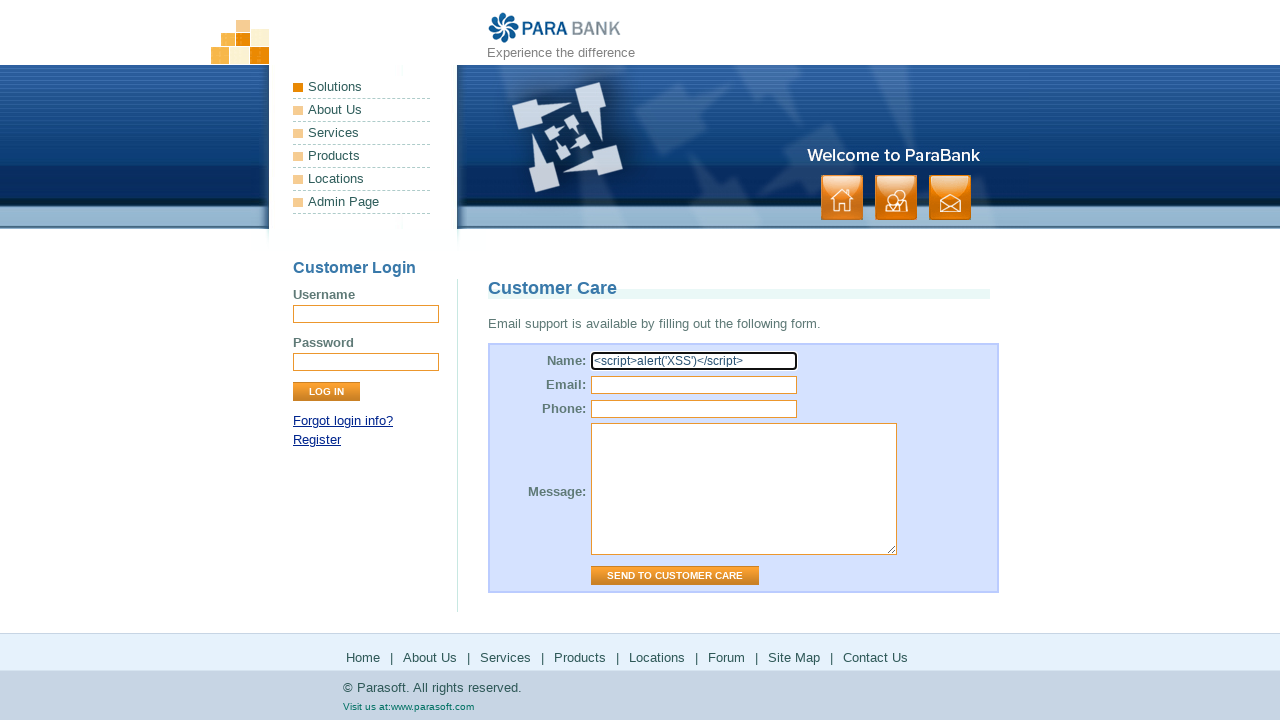

Filled message textarea with special characters including XSS attempt script on textarea[name="message"]
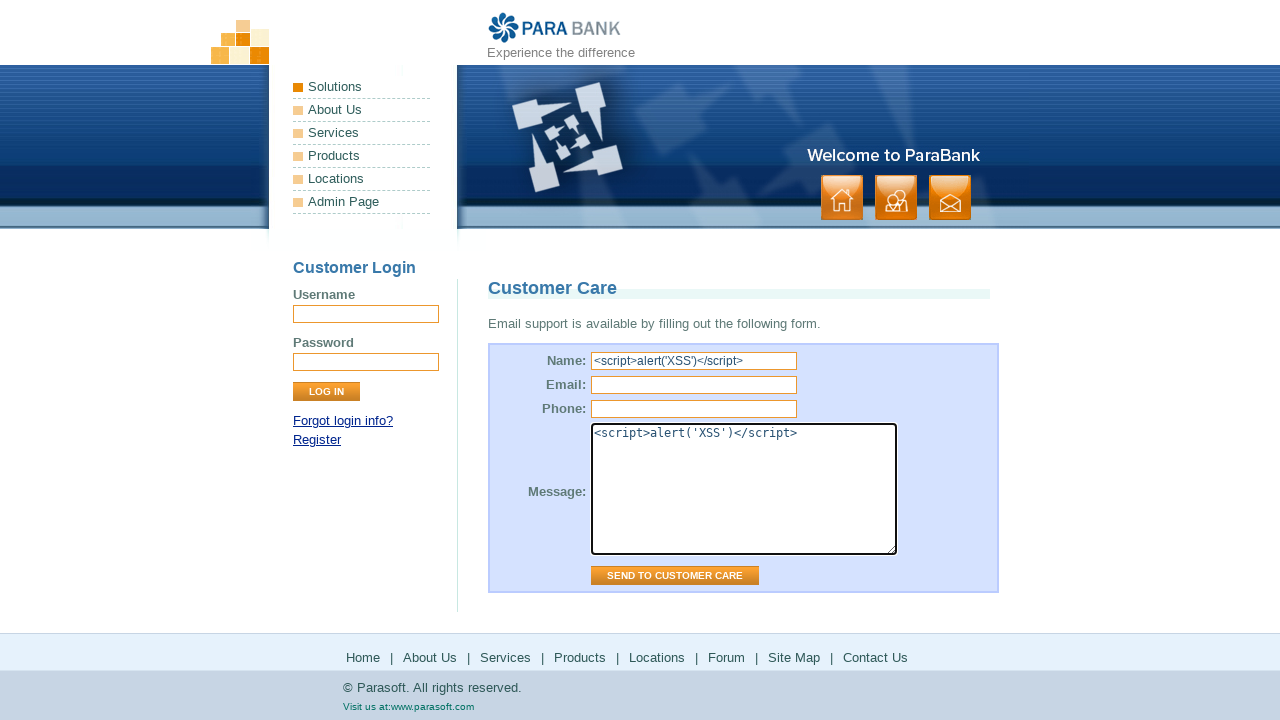

Waited for 500ms to allow form to process special characters
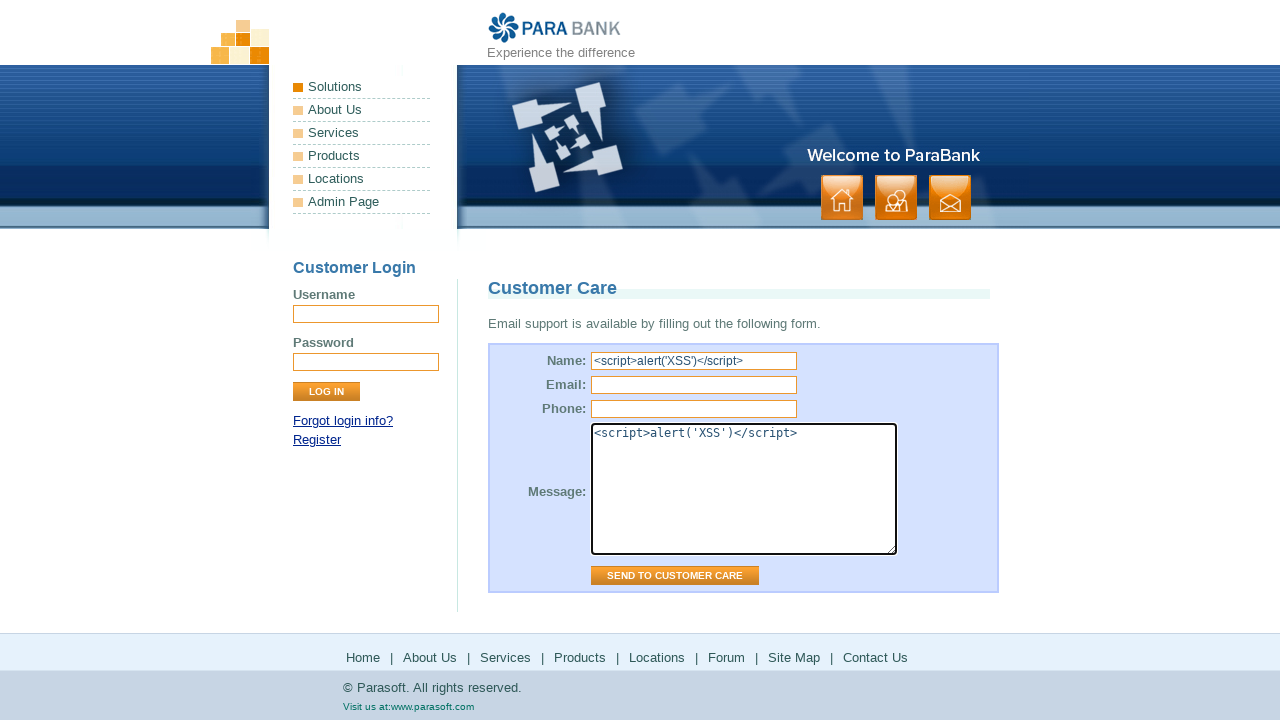

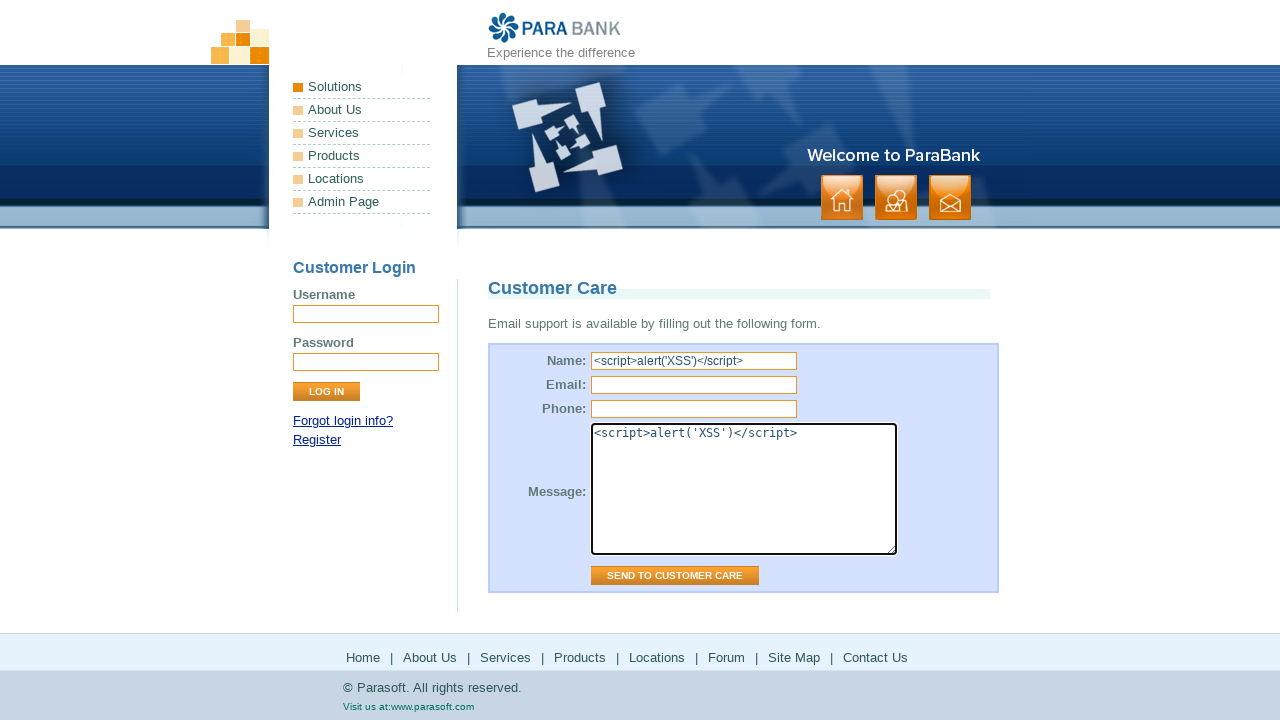